Navigates through multiple pages on the GetCalley website including the homepage, lifetime offer page, demo page, teams features page, and pro features page, opening each in a new browser tab.

Starting URL: https://www.getcalley.com/

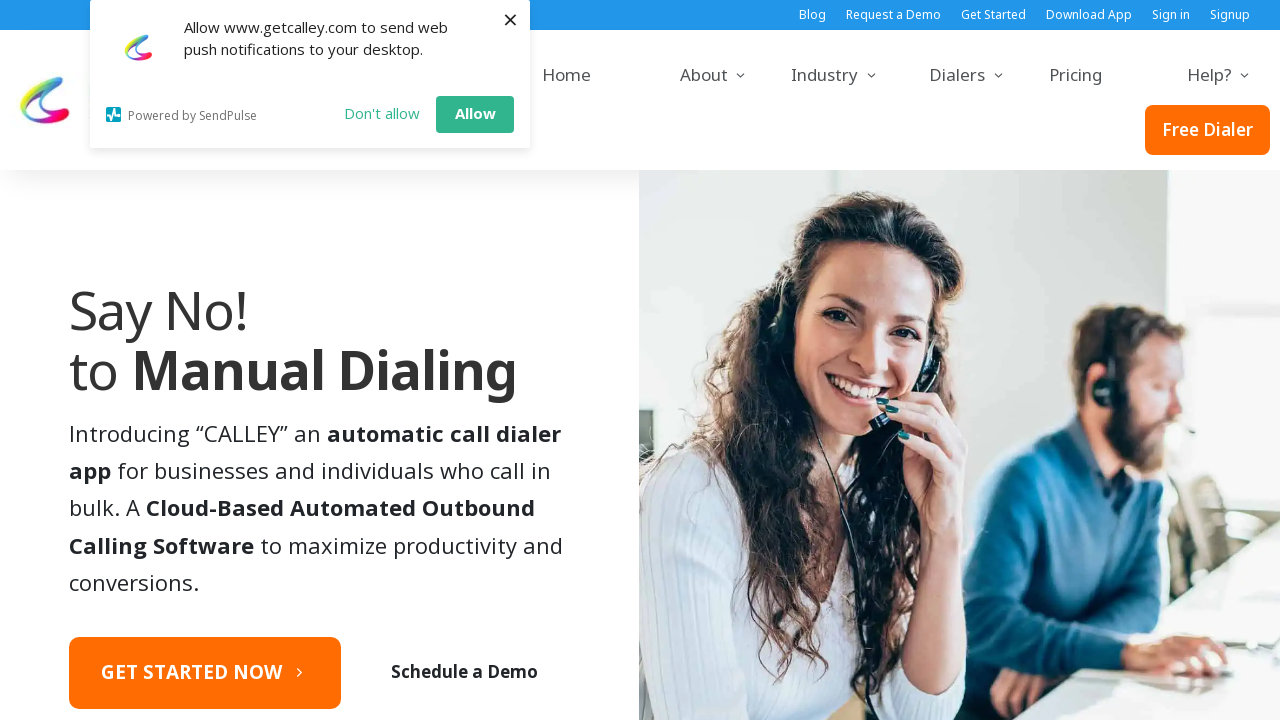

Homepage loaded and domcontentloaded event fired
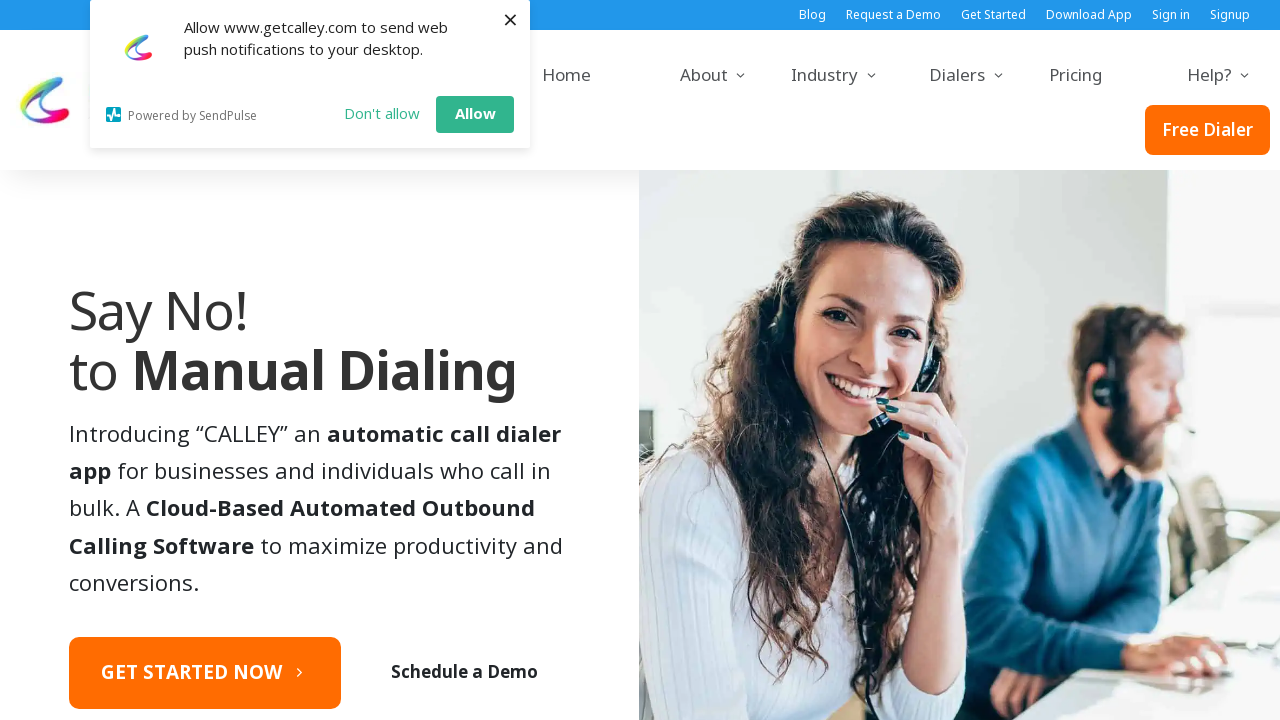

Opened new browser tab for lifetime offer page
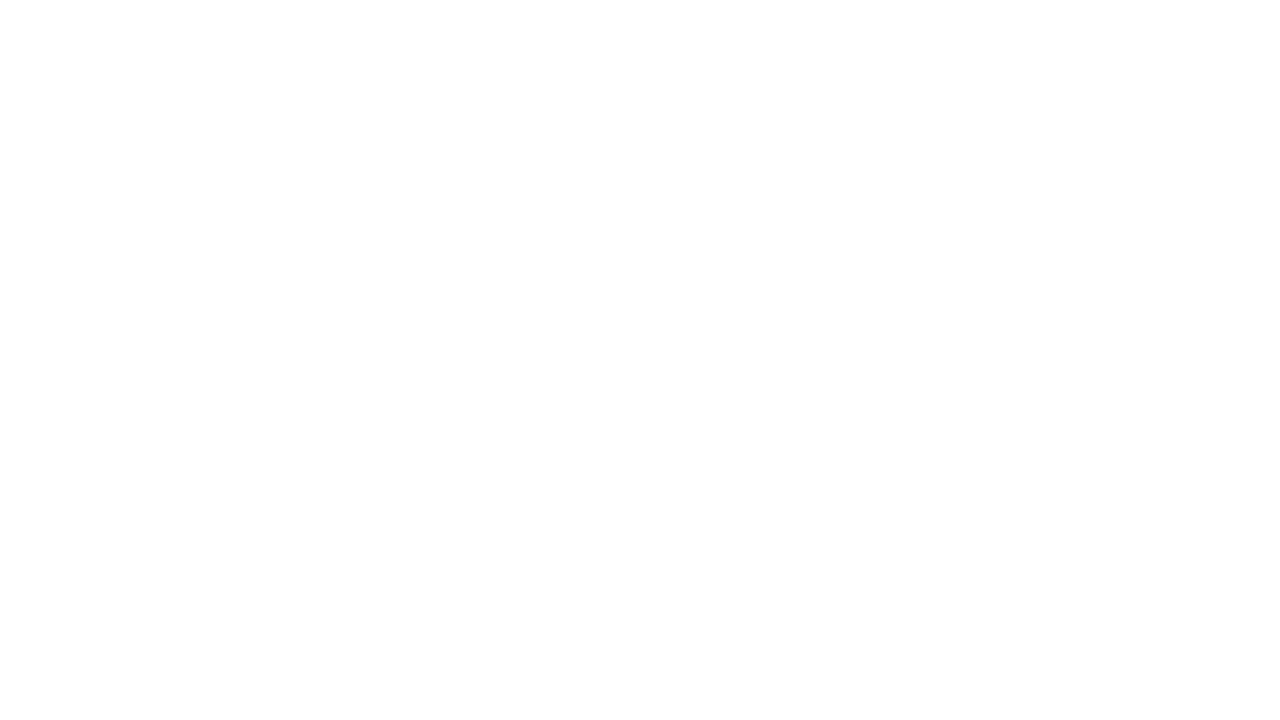

Navigated to lifetime offer page
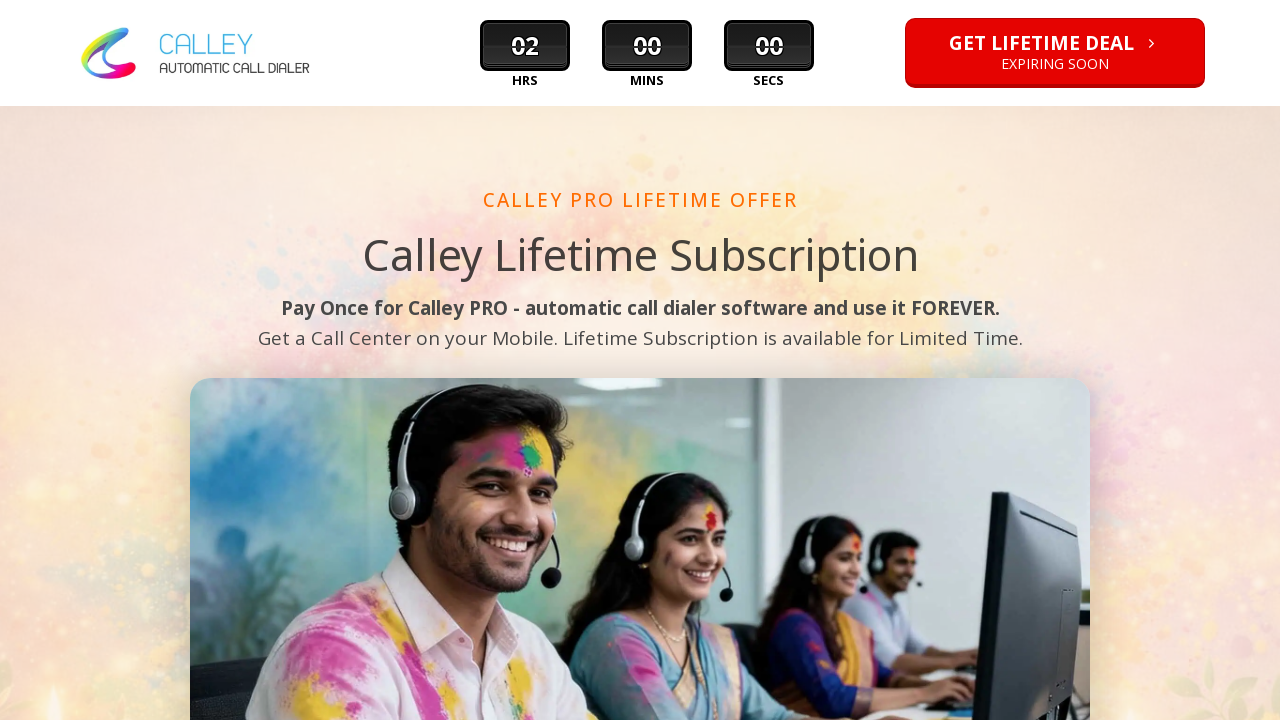

Lifetime offer page loaded and domcontentloaded event fired
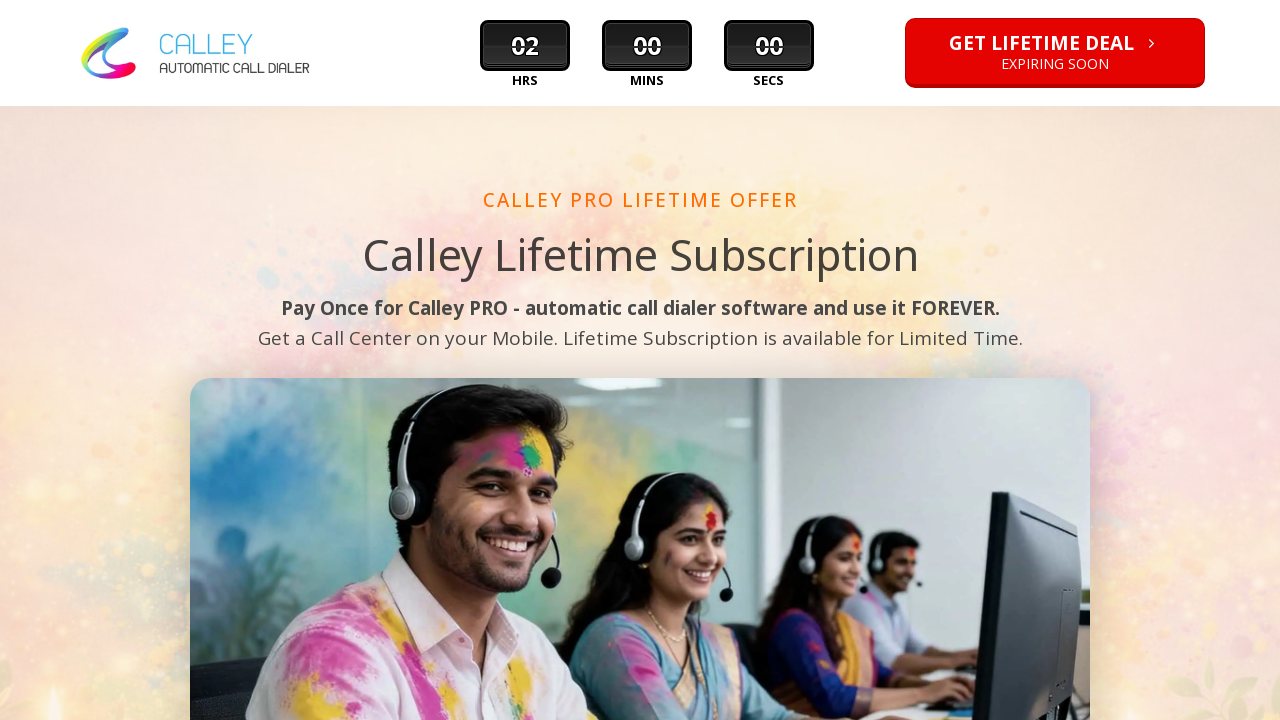

Opened new browser tab for demo page
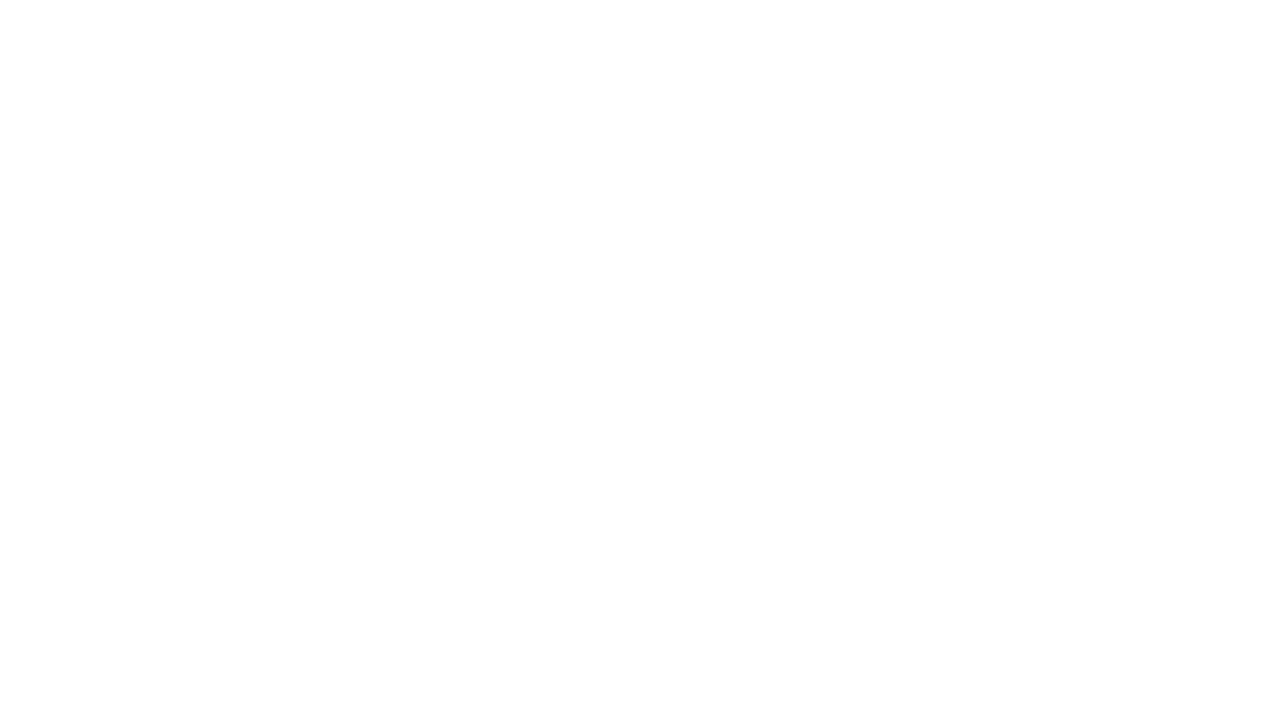

Navigated to demo page
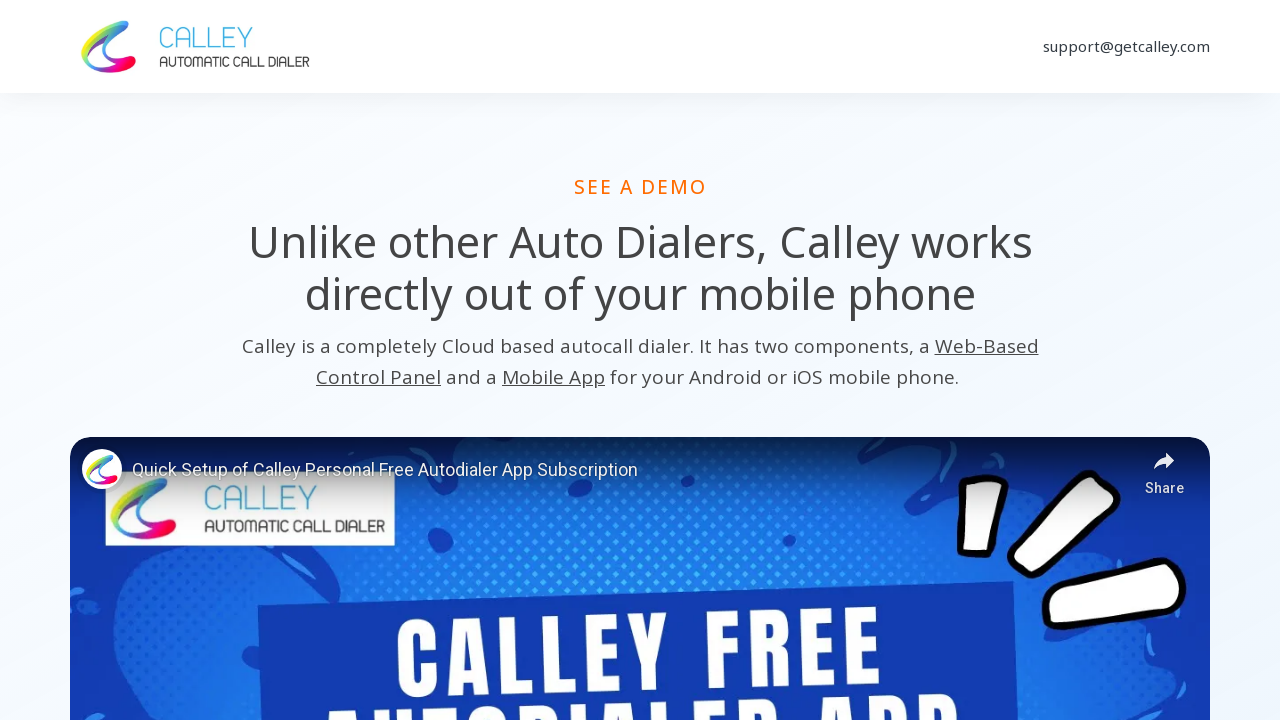

Demo page loaded and domcontentloaded event fired
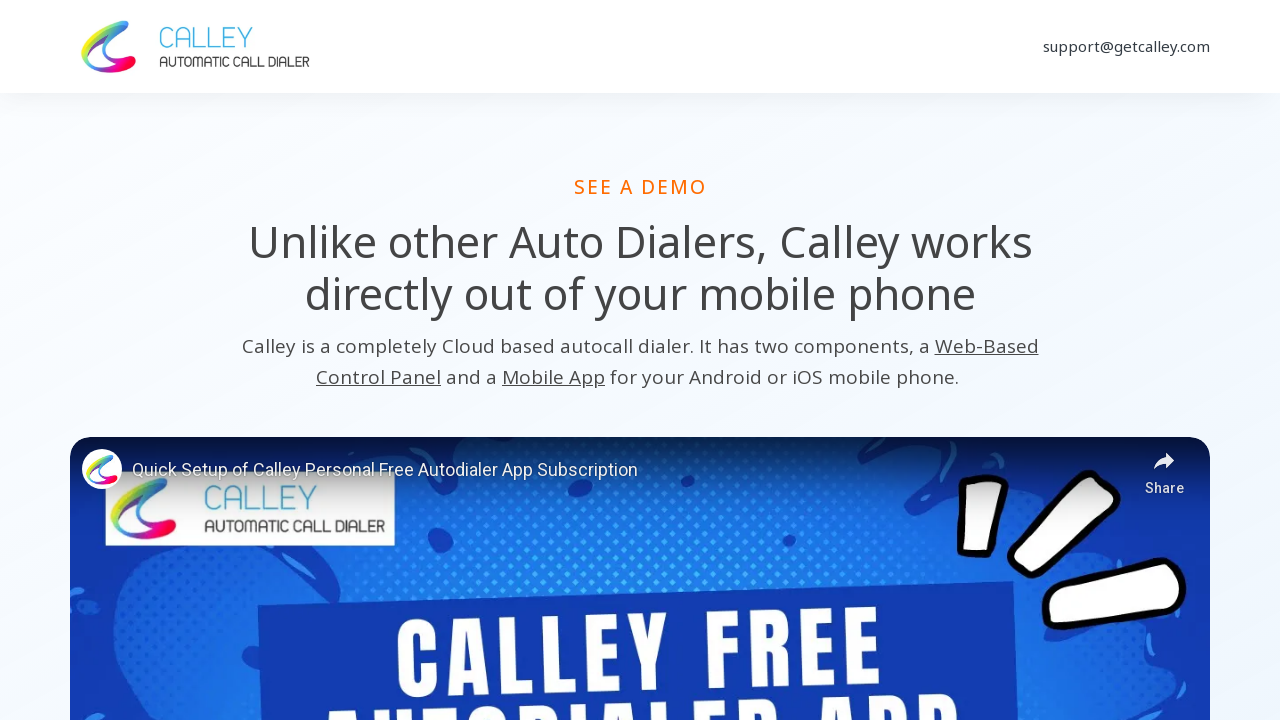

Opened new browser tab for teams features page
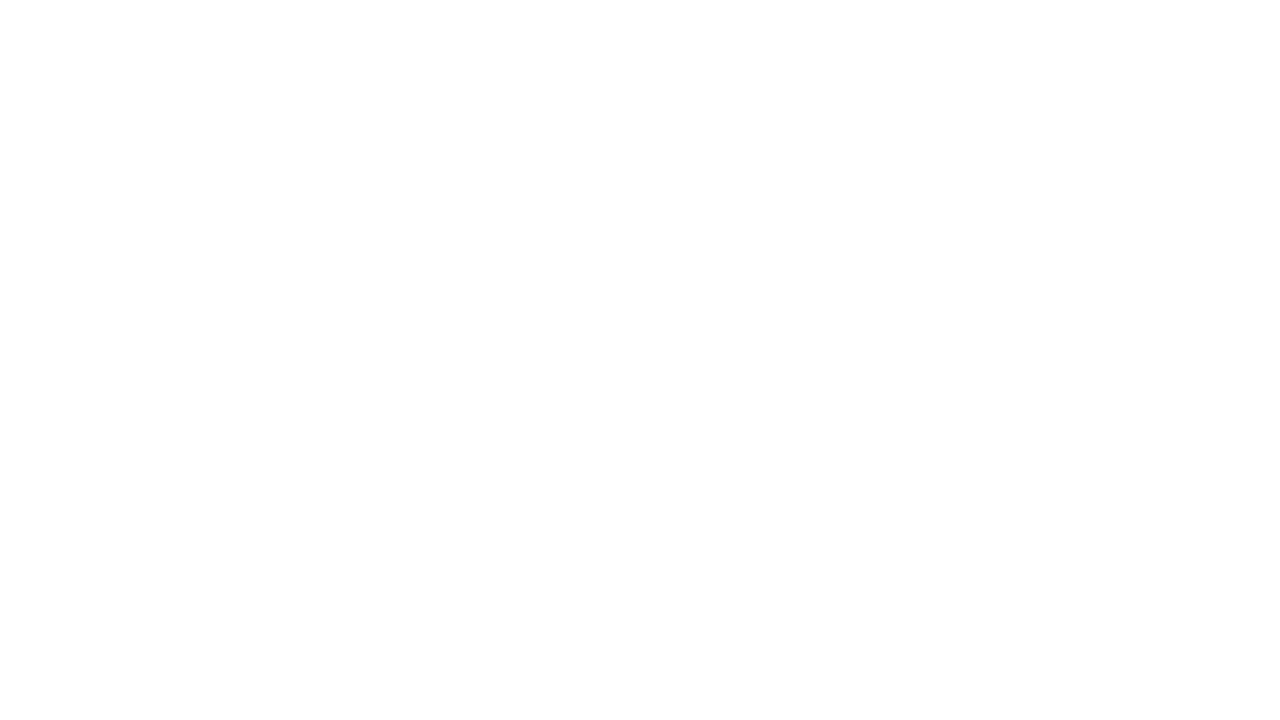

Navigated to teams features page
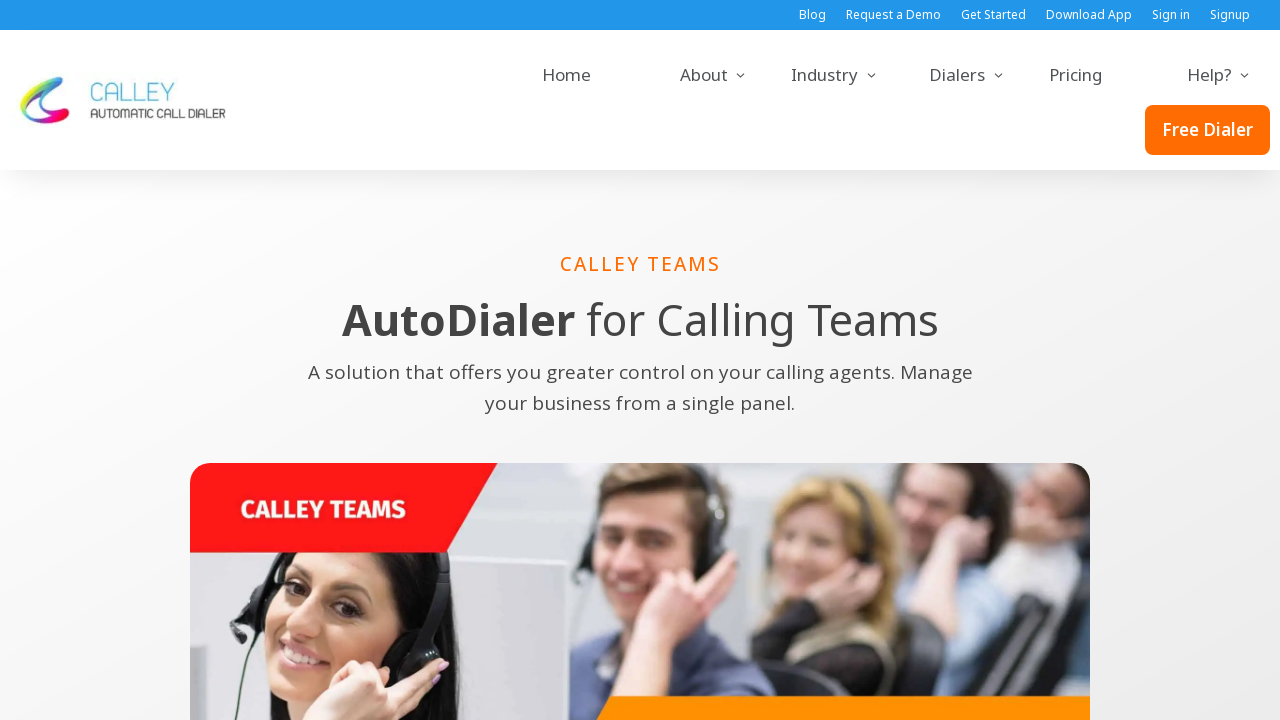

Teams features page loaded and domcontentloaded event fired
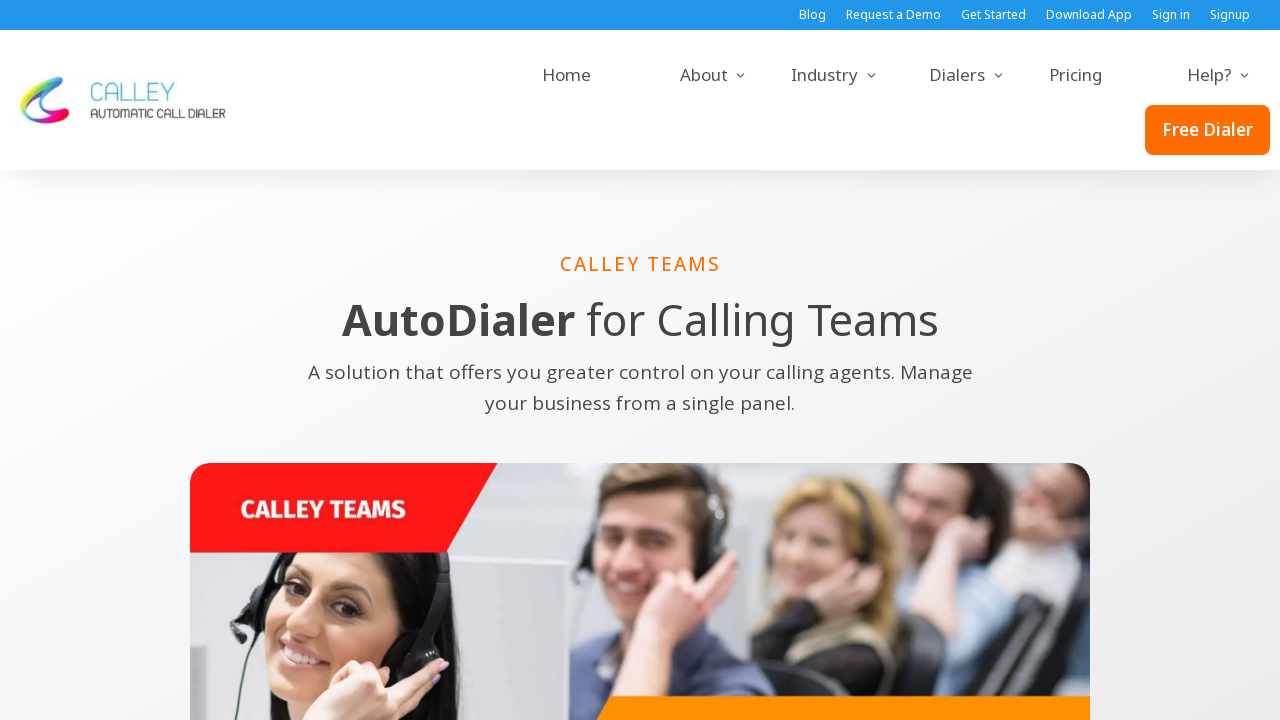

Opened new browser tab for pro features page
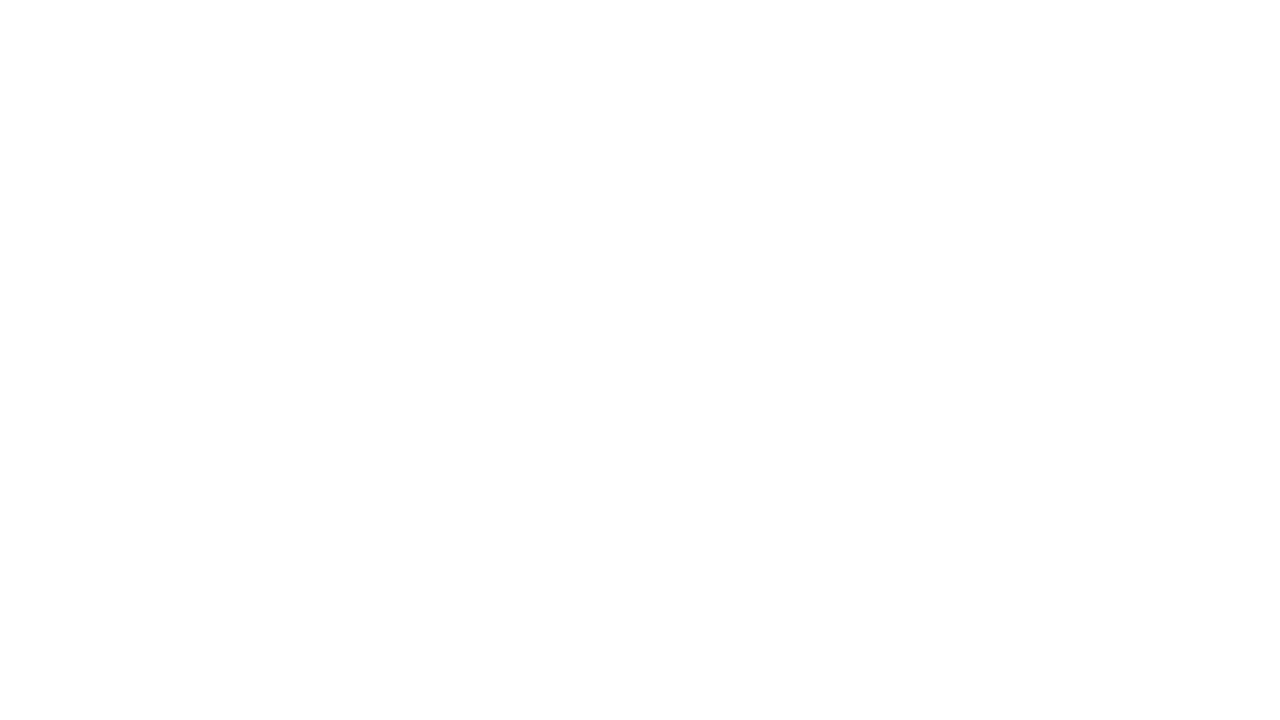

Navigated to pro features page
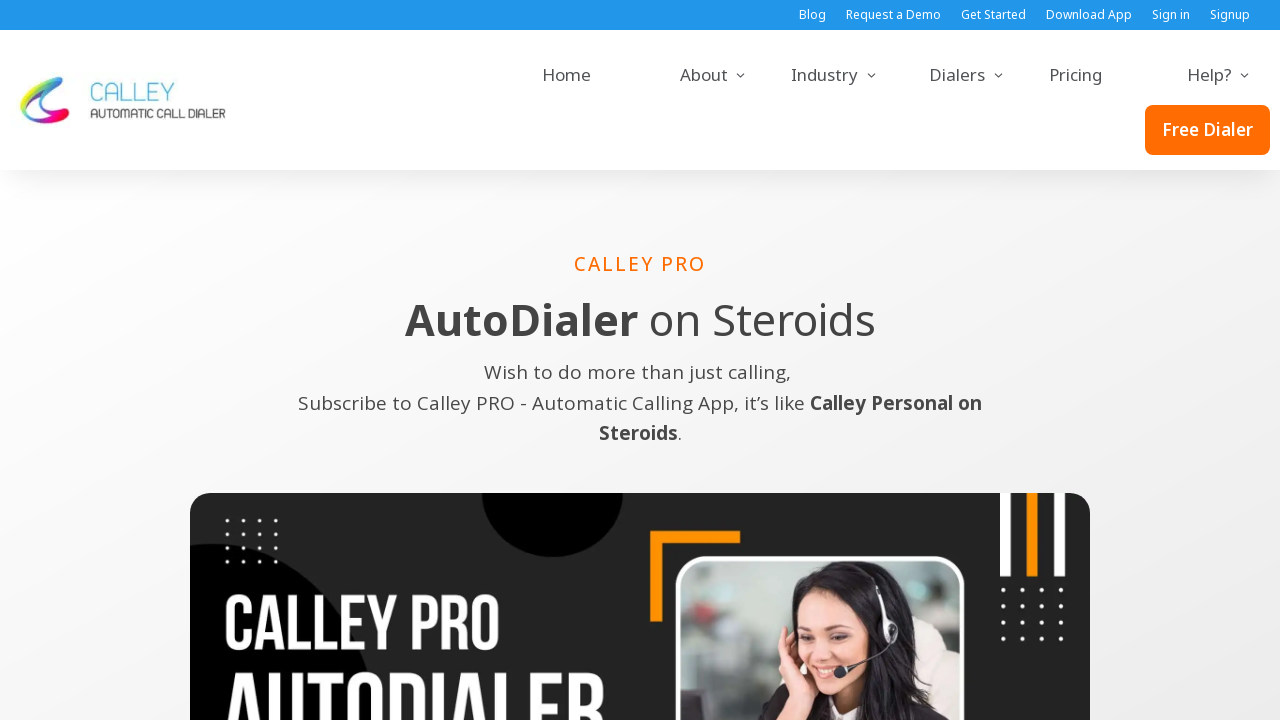

Pro features page loaded and domcontentloaded event fired
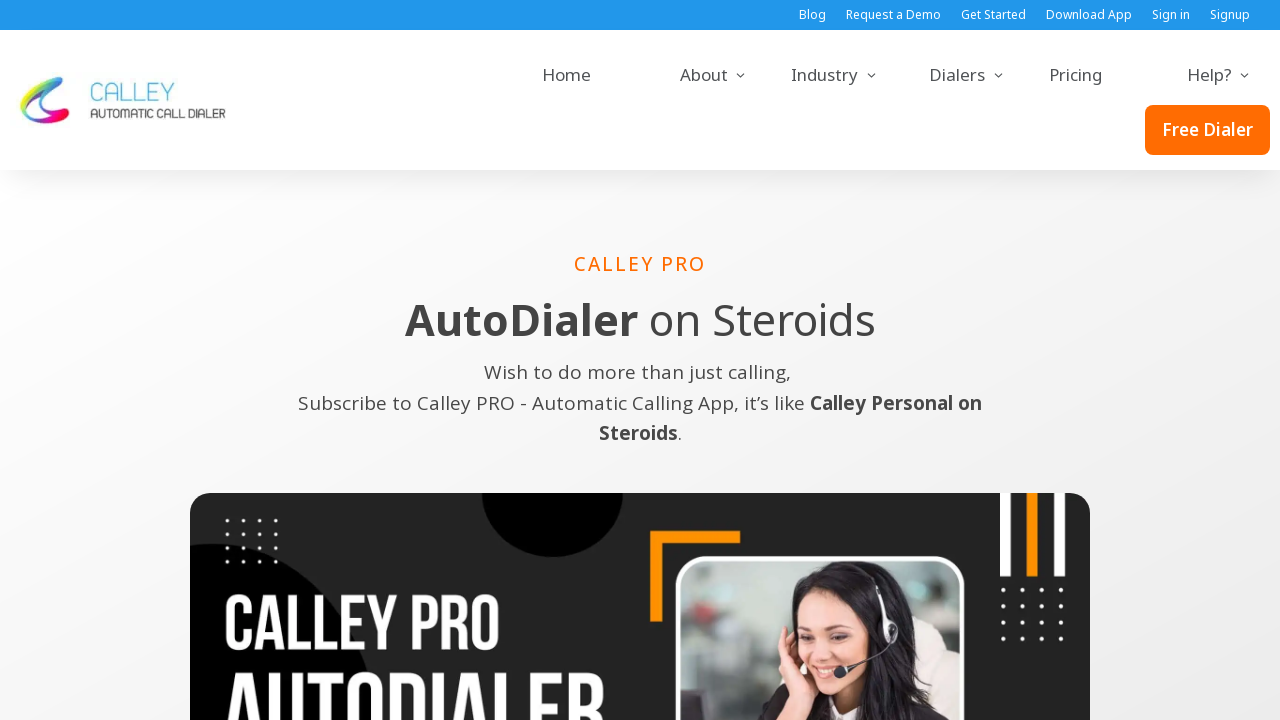

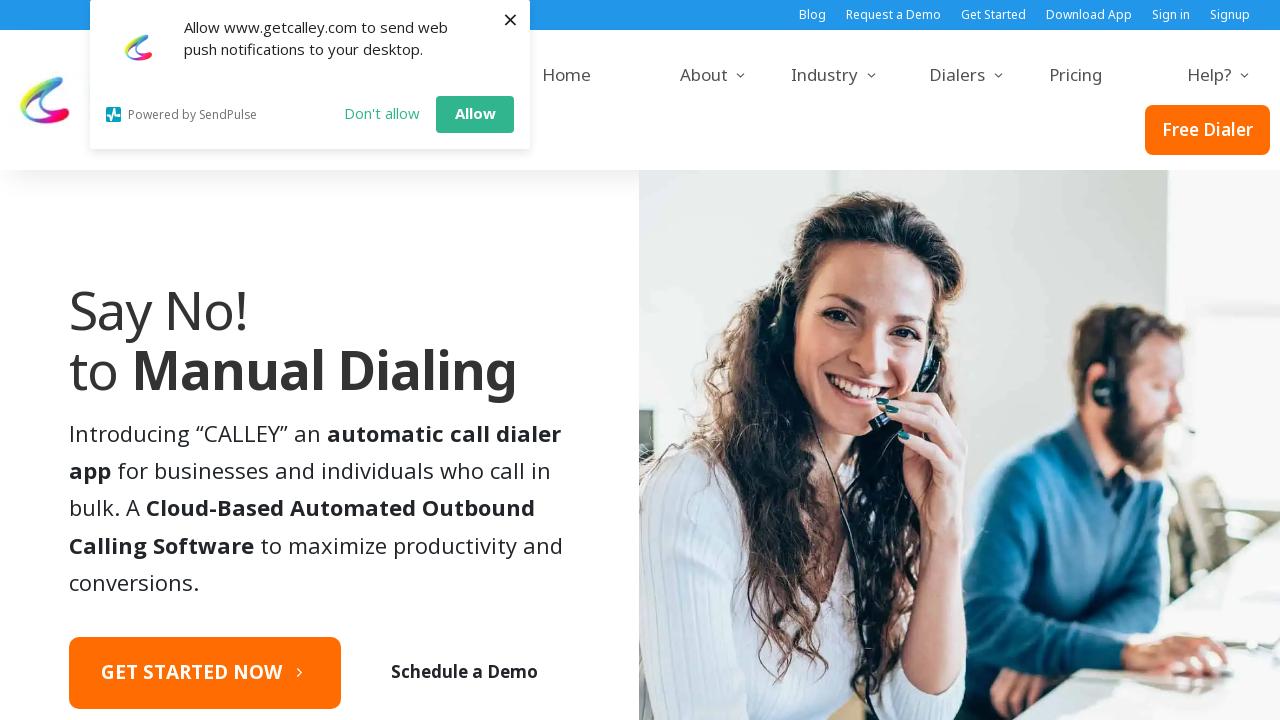